Tests range slider interaction by dragging the slider and verifying its value on a demo Selenium page.

Starting URL: https://bonigarcia.dev/selenium-webdriver-java/

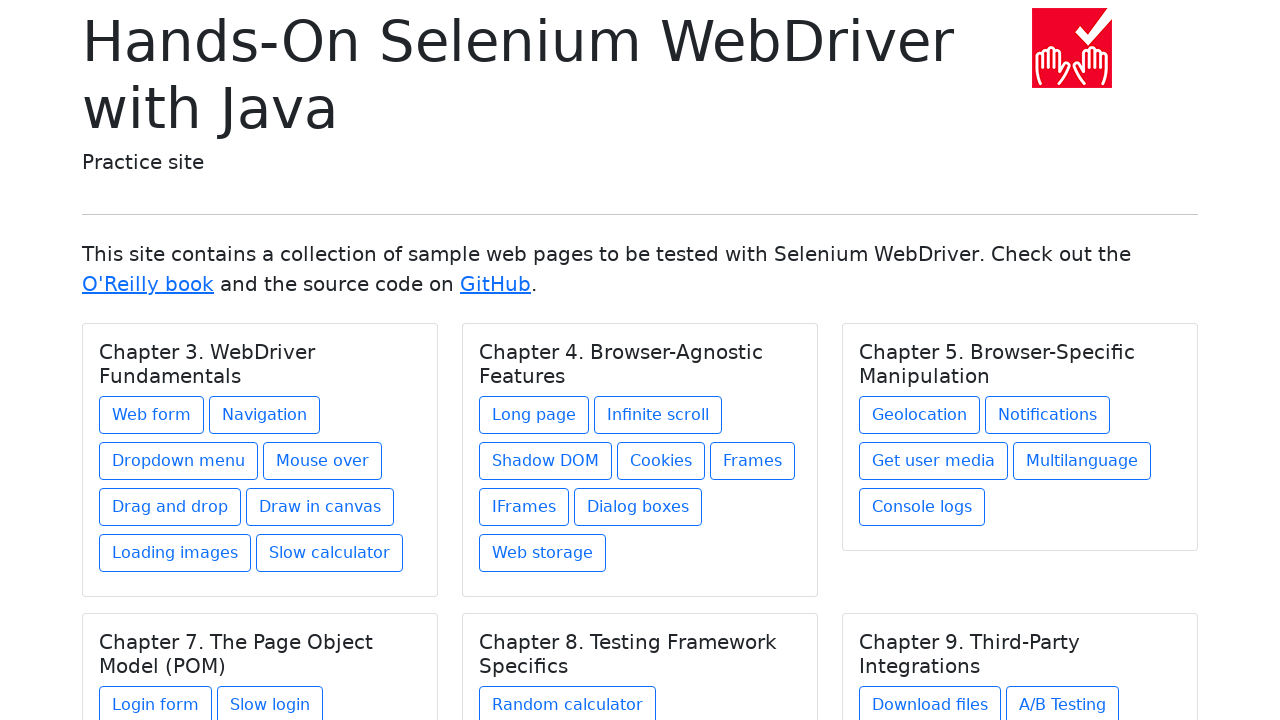

Clicked on Web form link at (152, 415) on xpath=//a[text() = 'Web form']
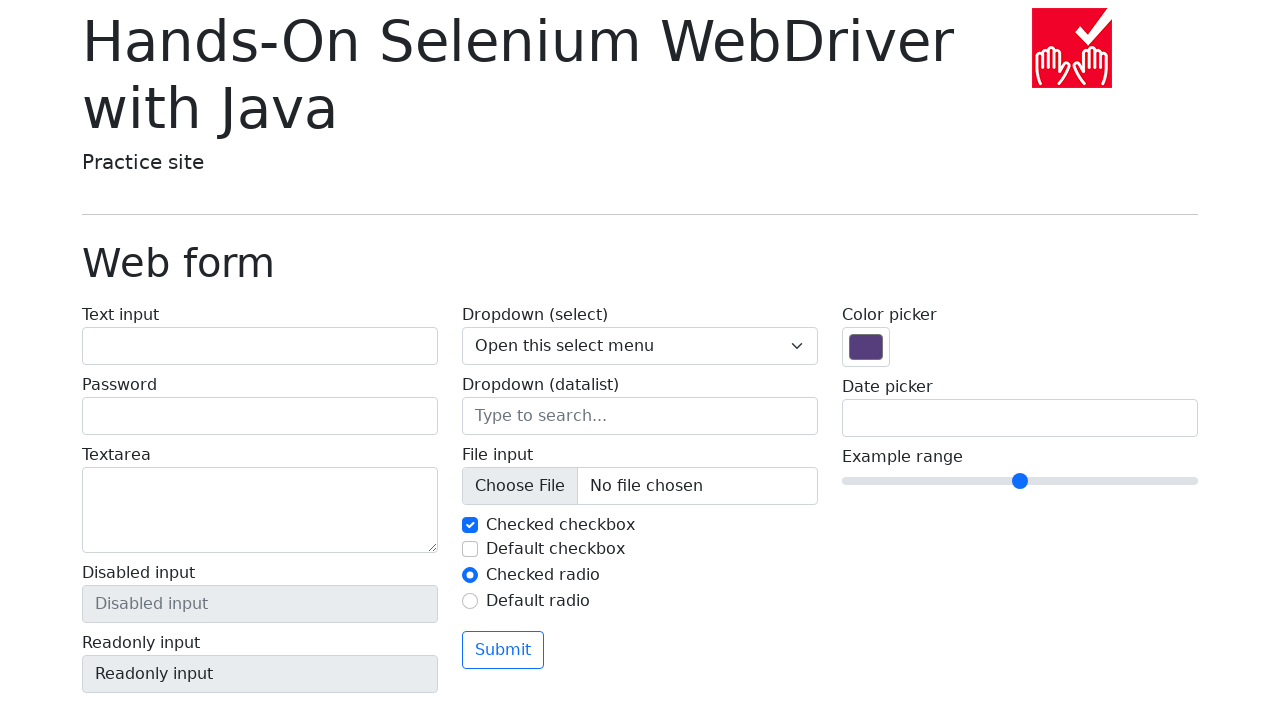

Located the range slider element
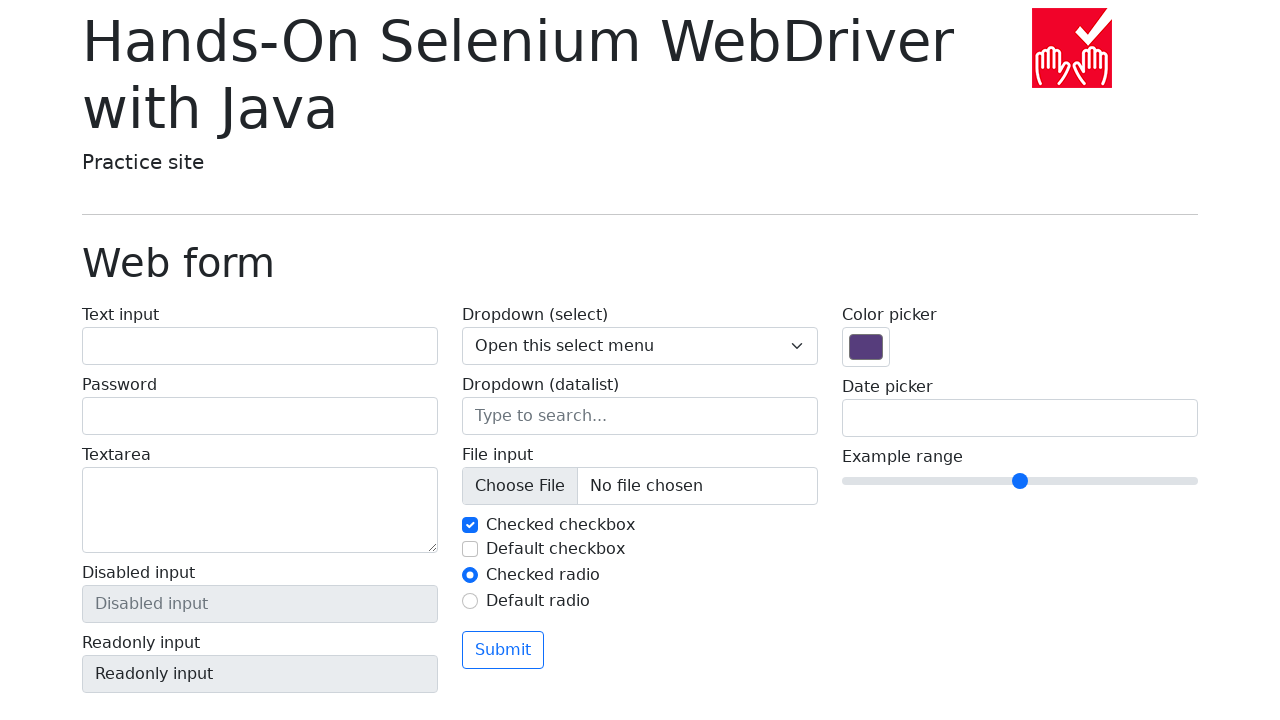

Retrieved bounding box coordinates of the slider
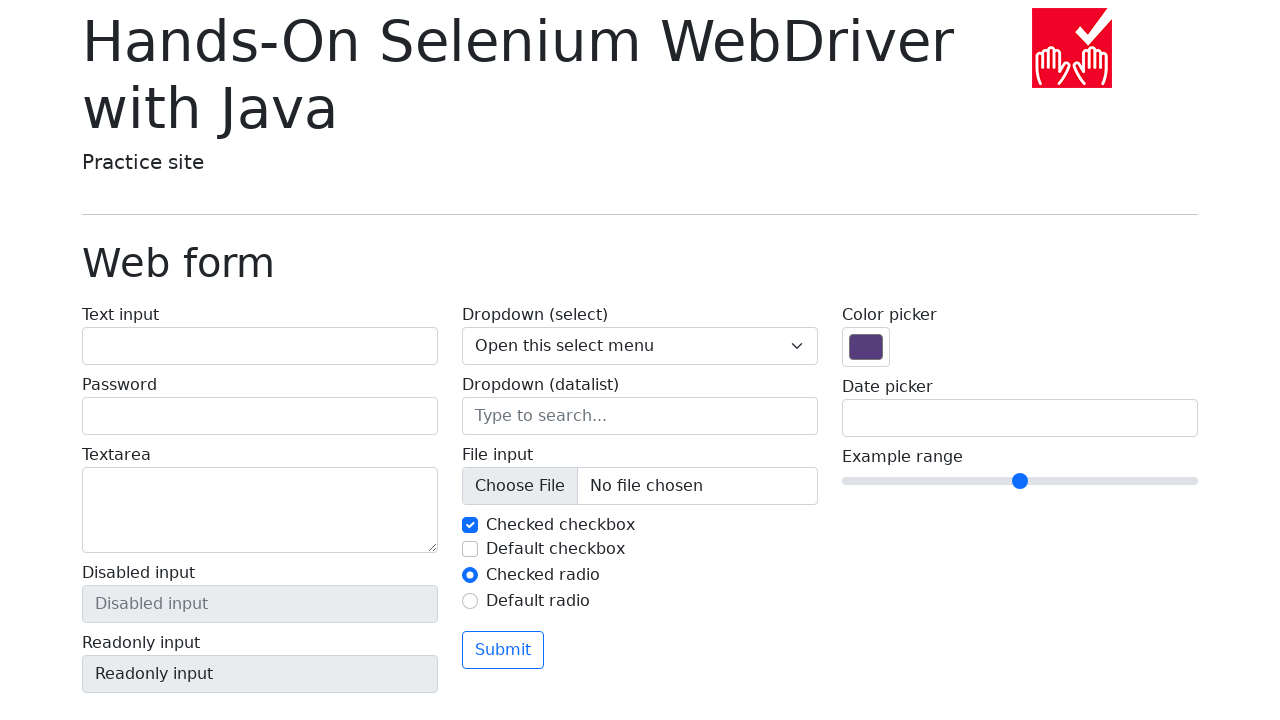

Clicked on the center of the slider at (1020, 481)
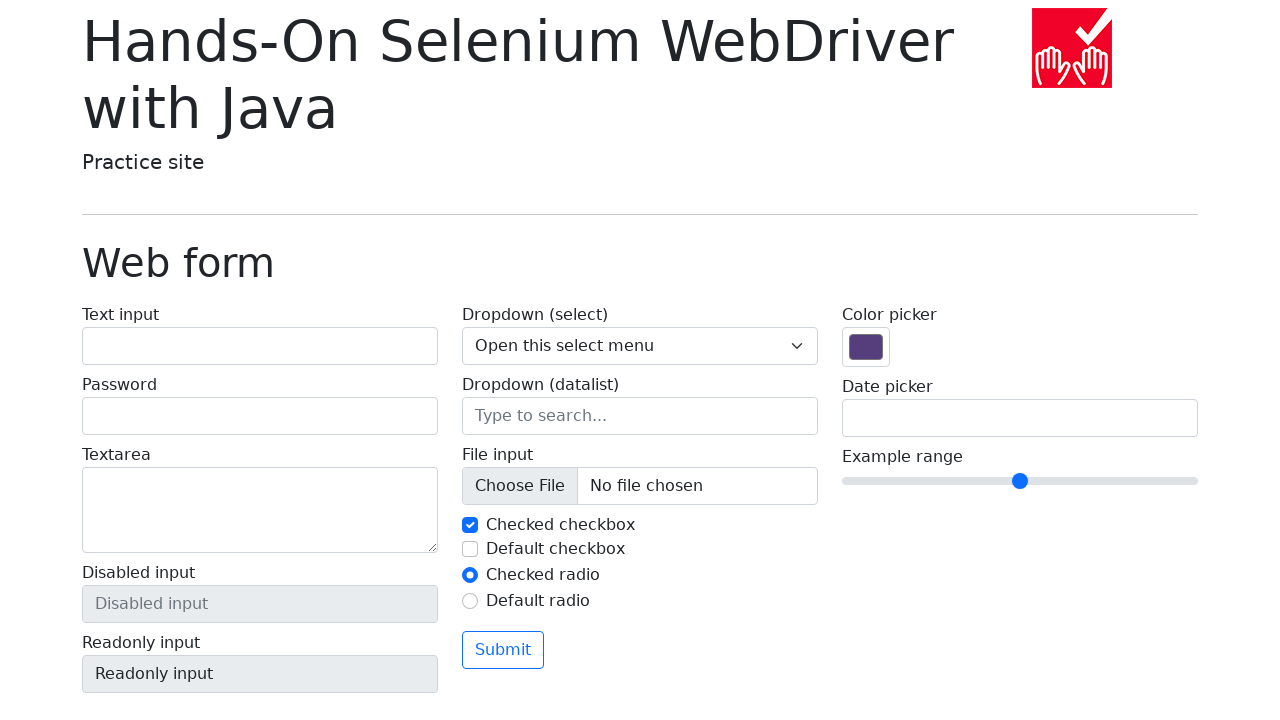

Pressed down mouse button on the slider at (1020, 481)
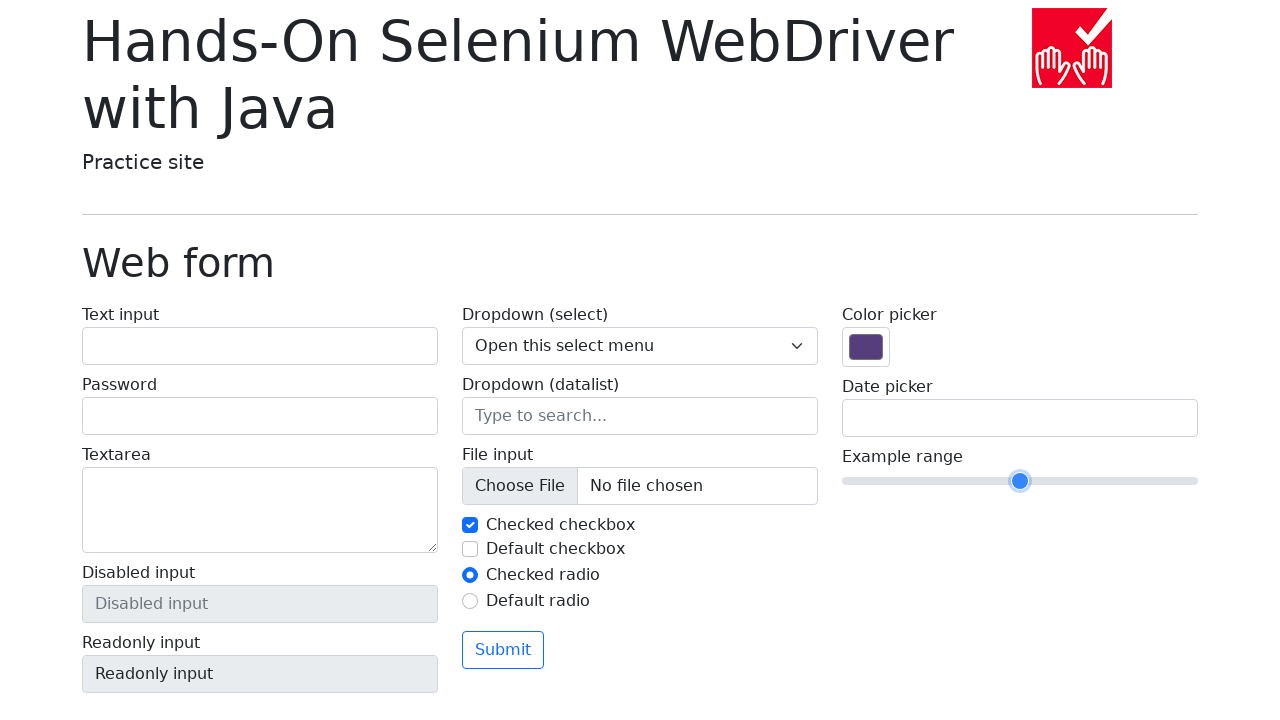

Dragged slider to the beginning position at (842, 481)
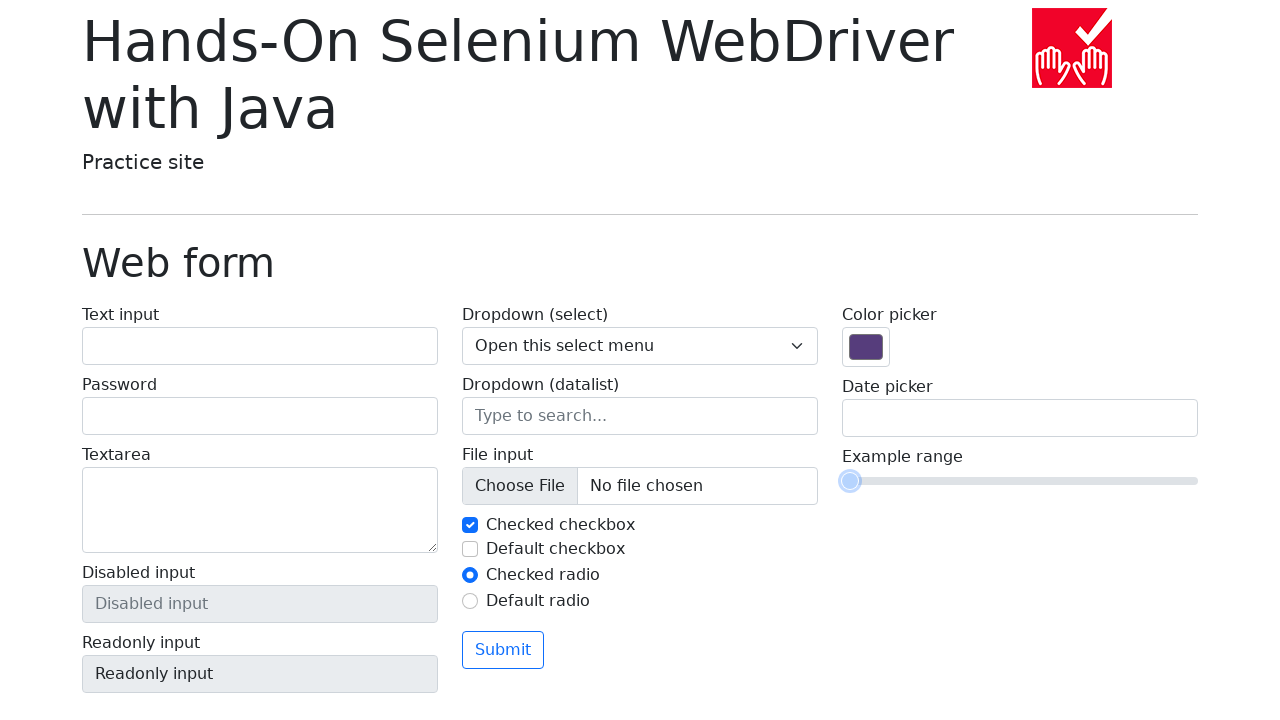

Released mouse button to complete slider drag at (842, 481)
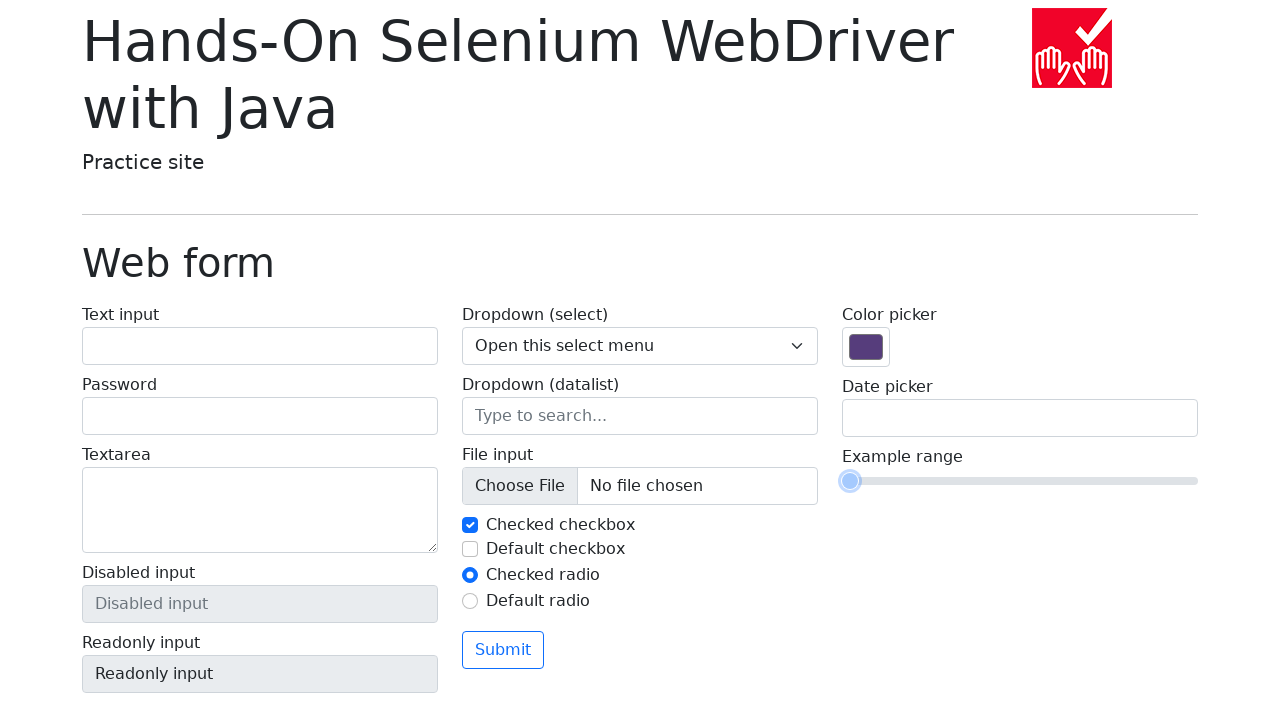

Waited 500ms for slider to stabilize after dragging
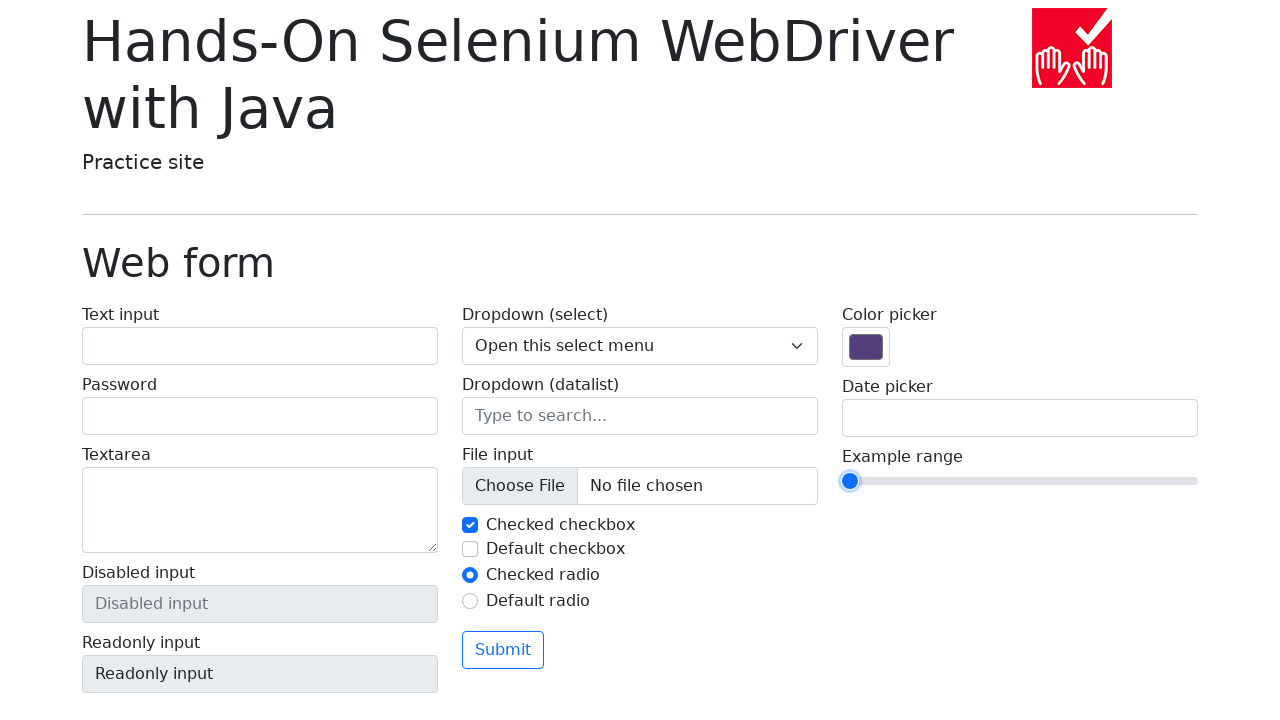

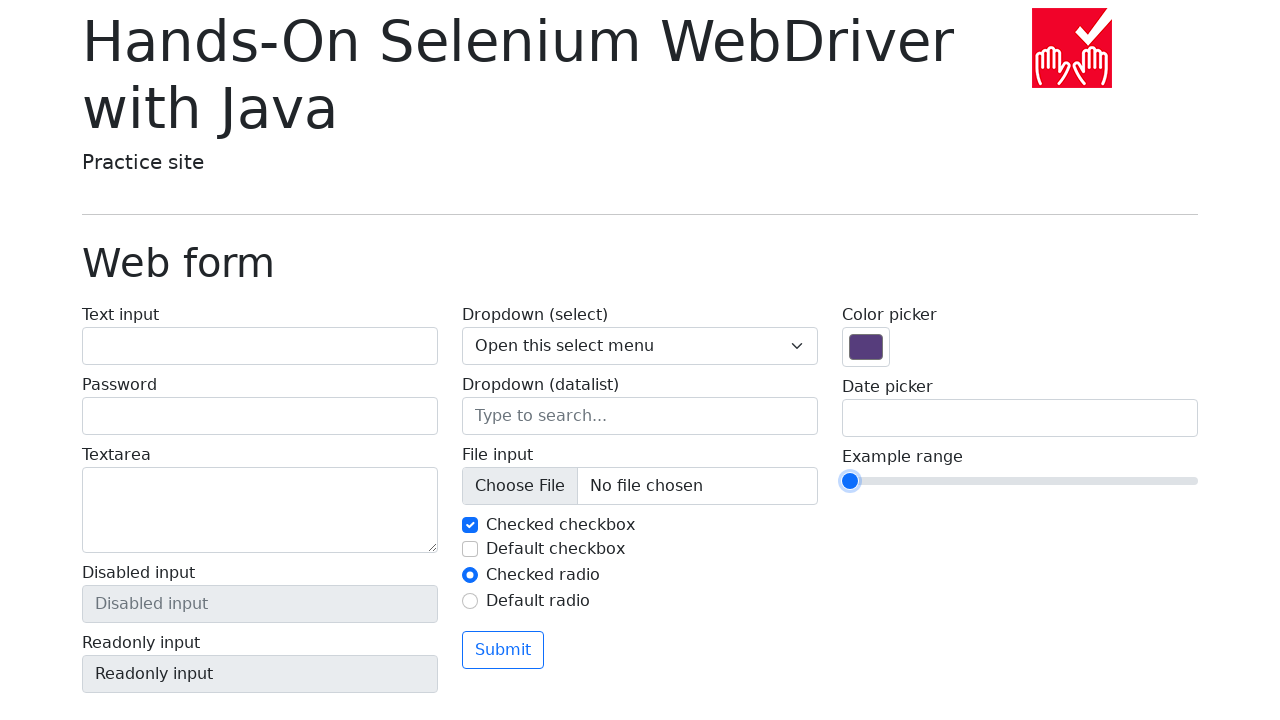